Verifies that a dropdown element is present and accessible on the page

Starting URL: http://only-testing-blog.blogspot.in/2013/11/new-test.html

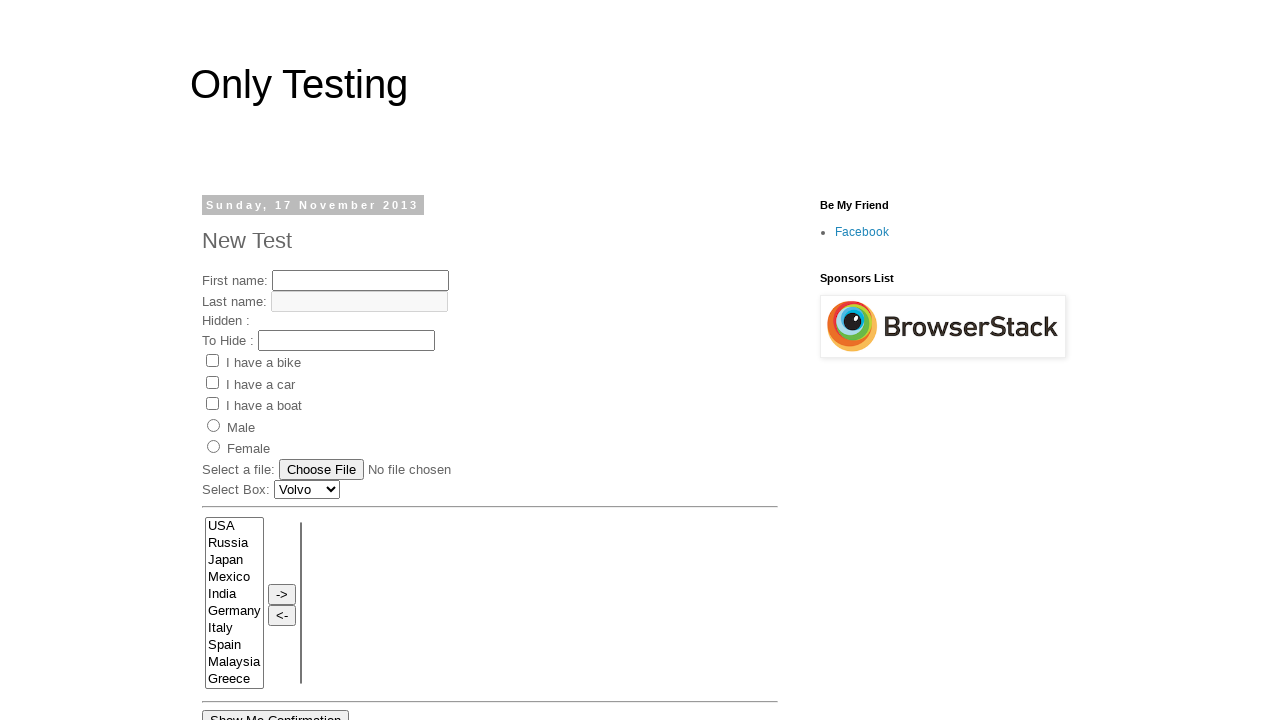

Navigated to test page
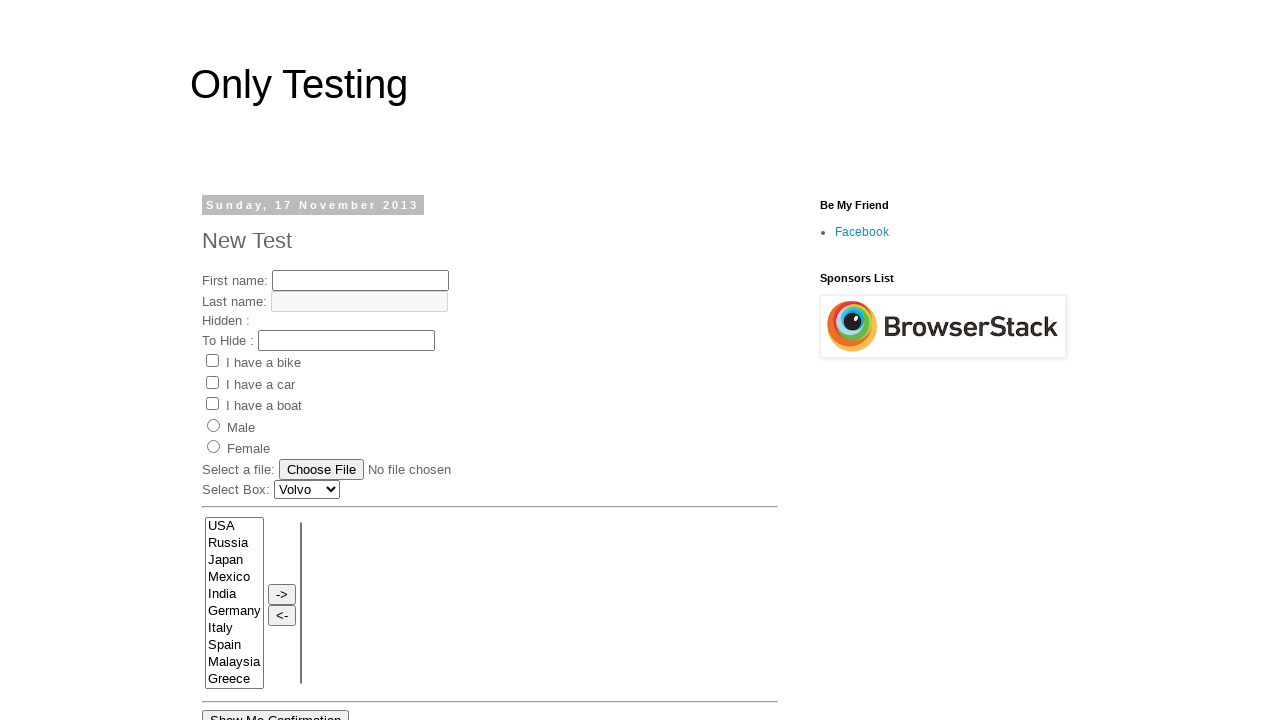

Dropdown element is present and accessible on the page
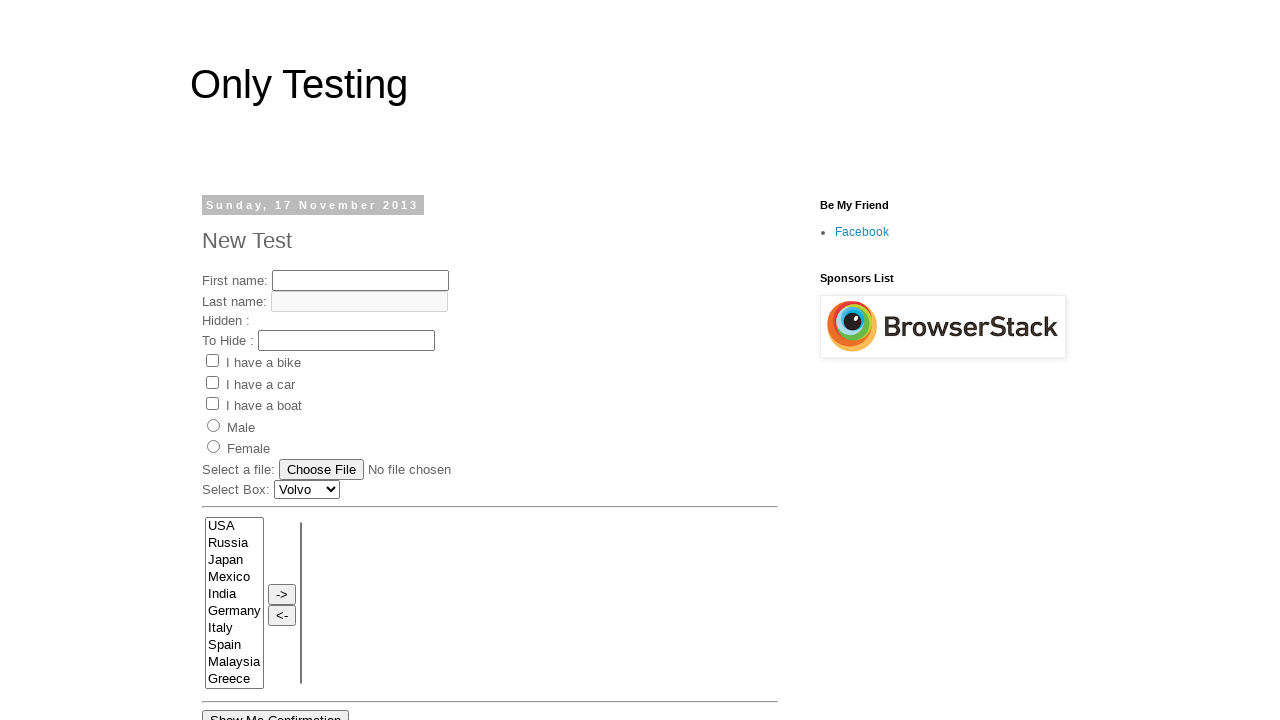

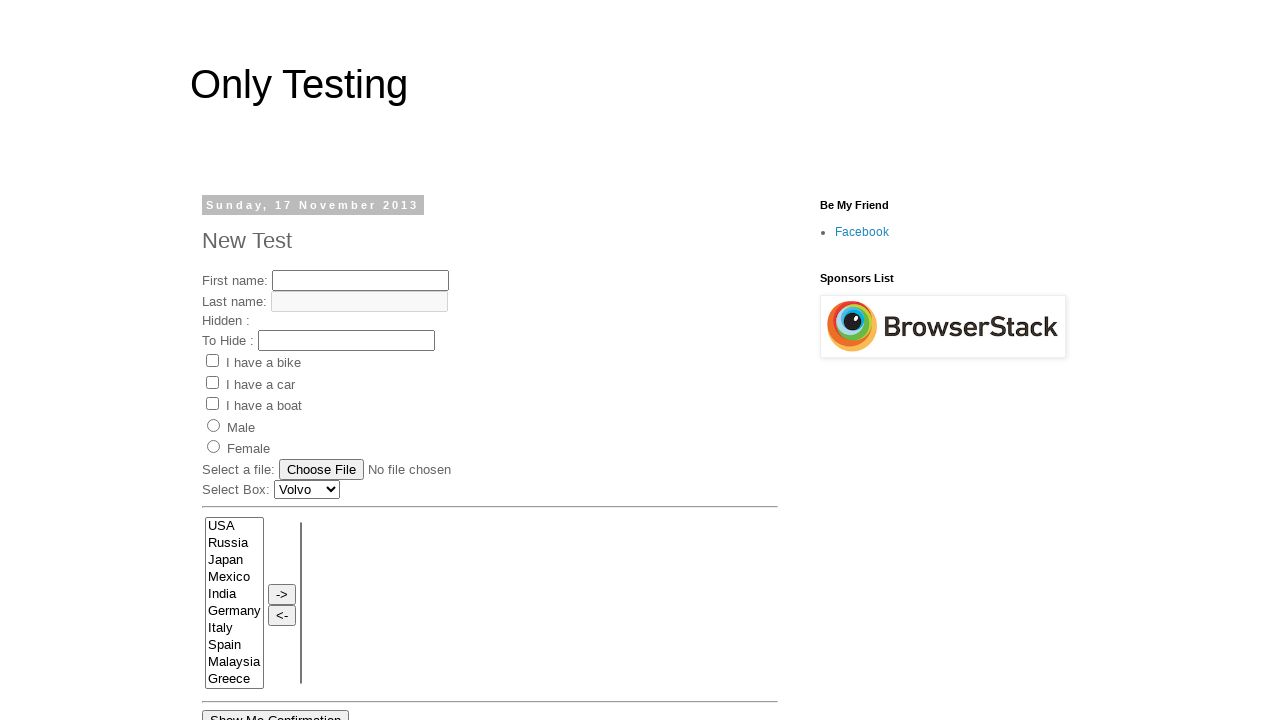